Tests a math quiz form by reading a displayed number, calculating the answer using a mathematical formula (log of absolute value of 12*sin(x)), filling in the result, checking required checkboxes, and submitting the form.

Starting URL: http://suninjuly.github.io/math.html

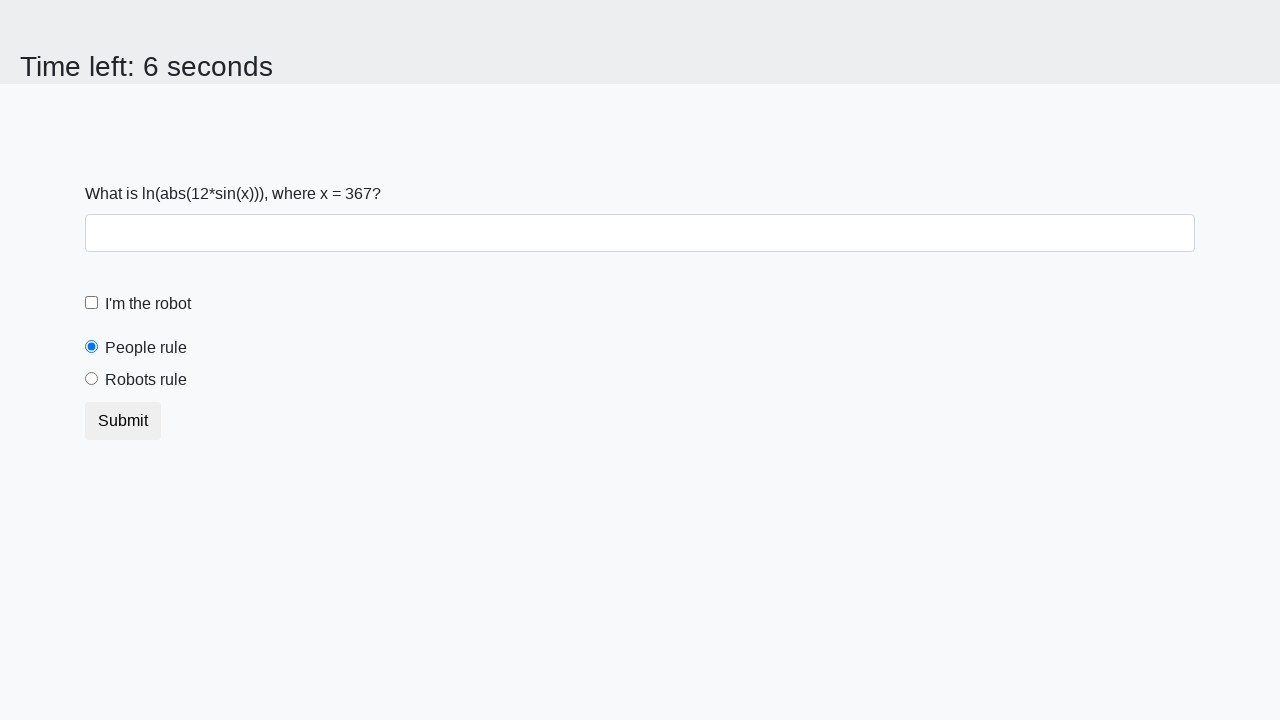

Read the displayed number from #input_value element
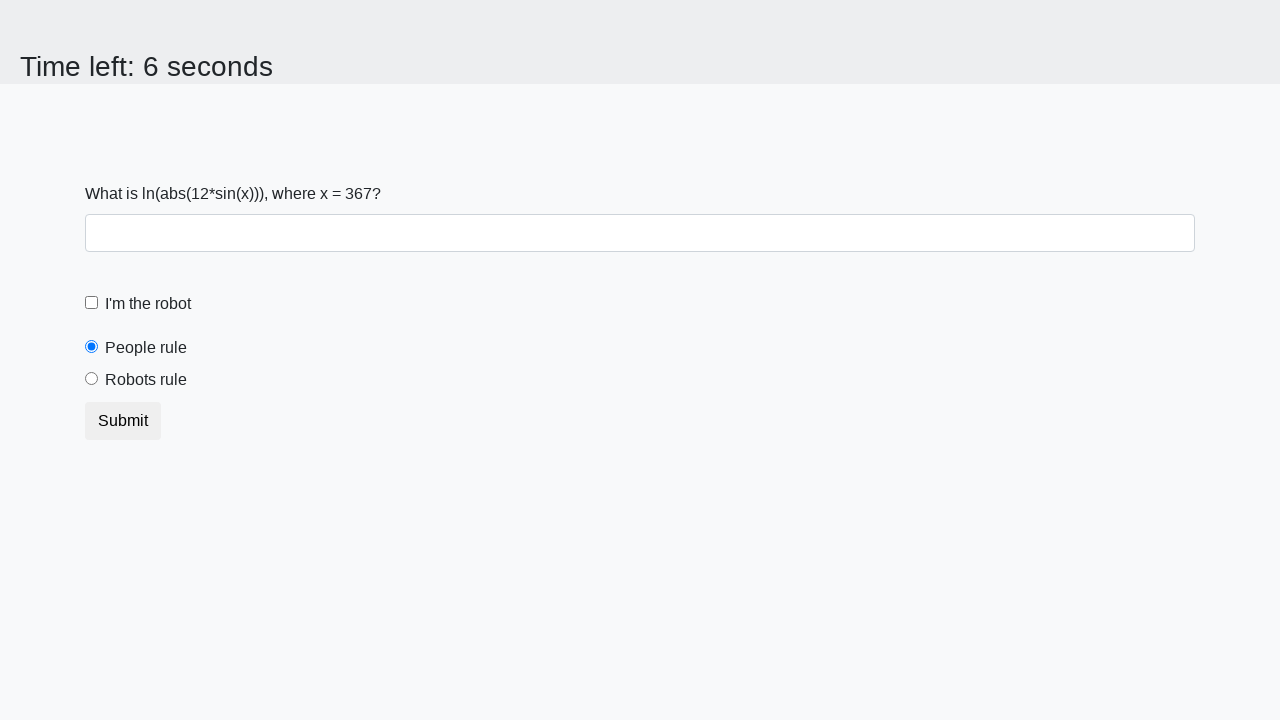

Calculated answer using formula log(abs(12*sin(367))) = 1.8623064291000058
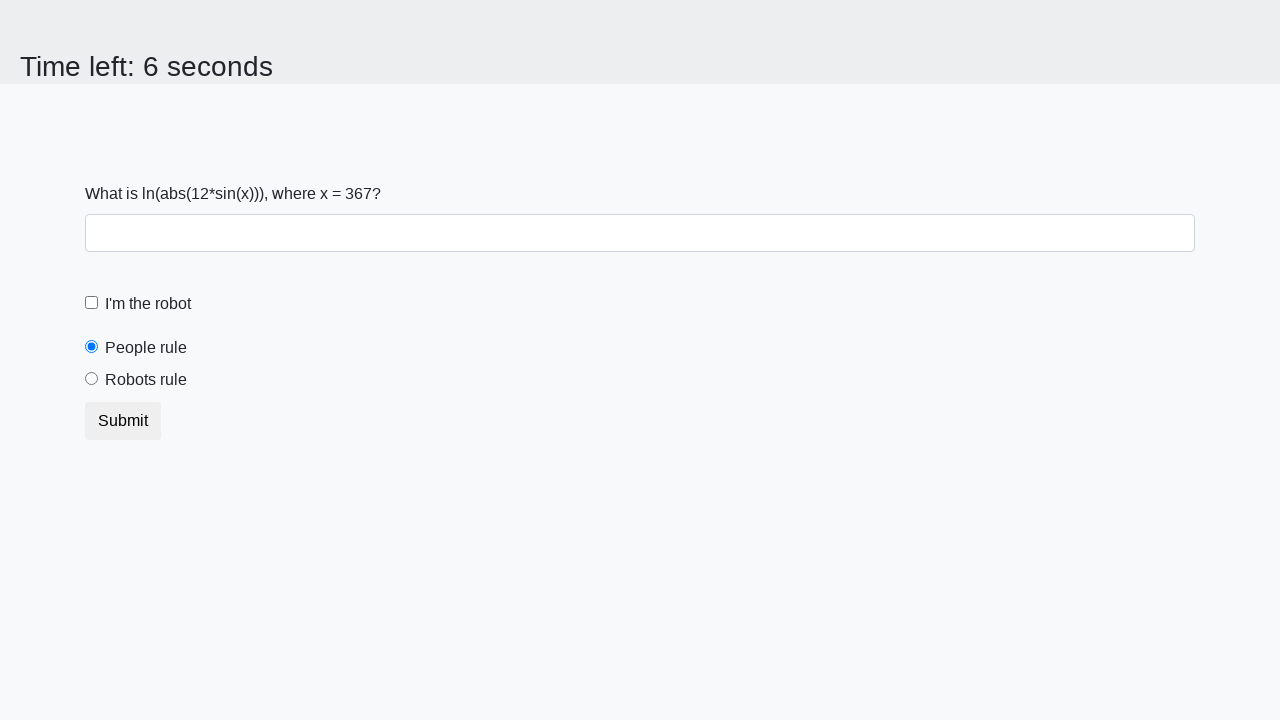

Filled answer field with calculated value: 1.8623064291000058 on #answer
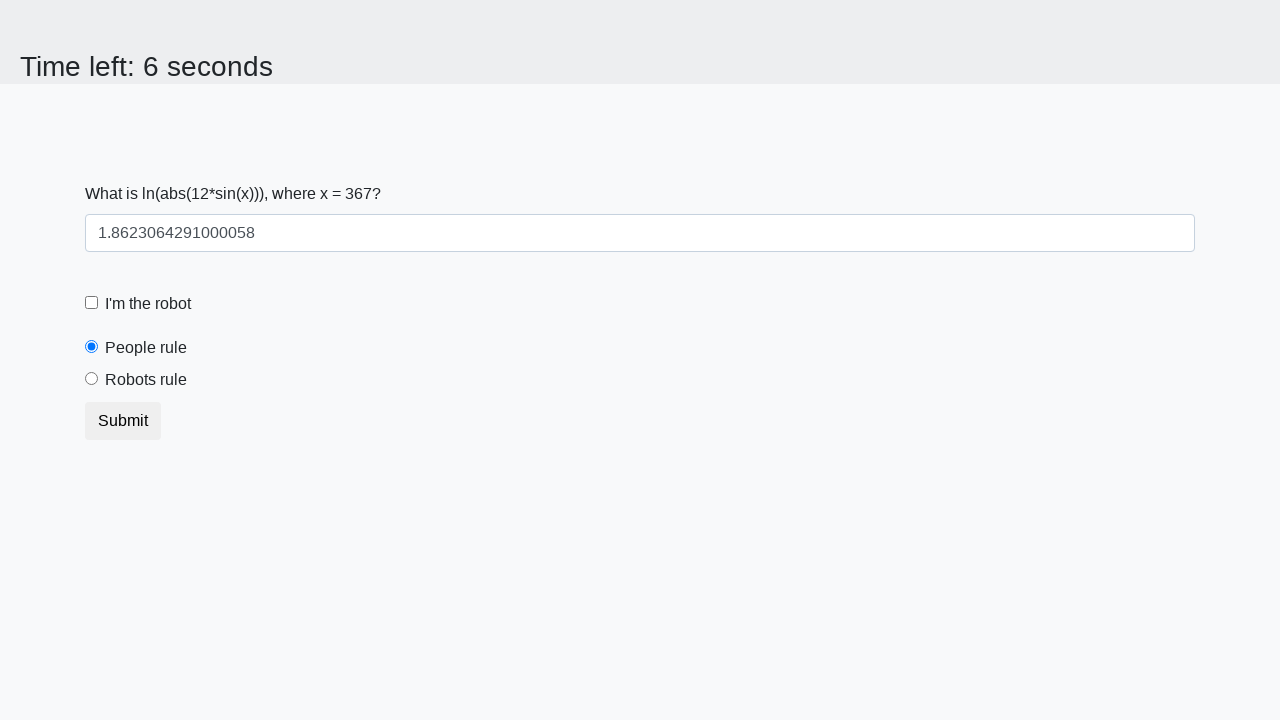

Checked the robot checkbox at (92, 303) on #robotCheckbox
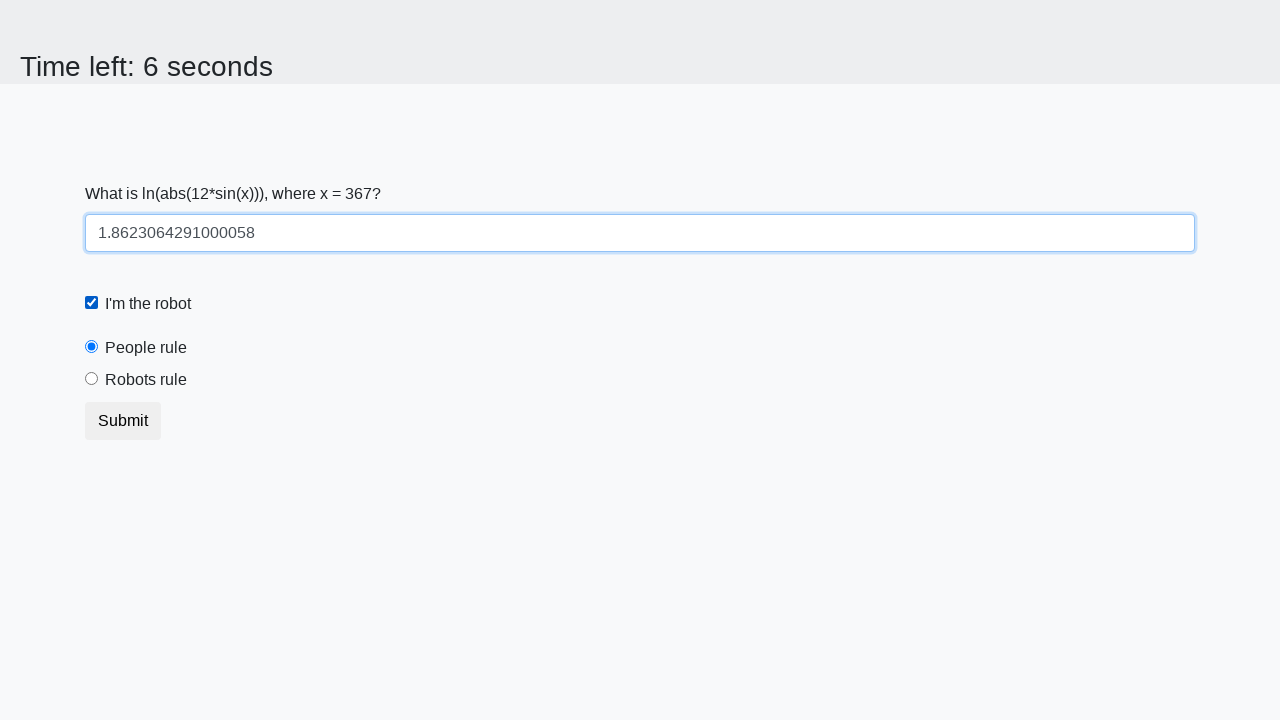

Checked the robots rule checkbox at (92, 379) on #robotsRule
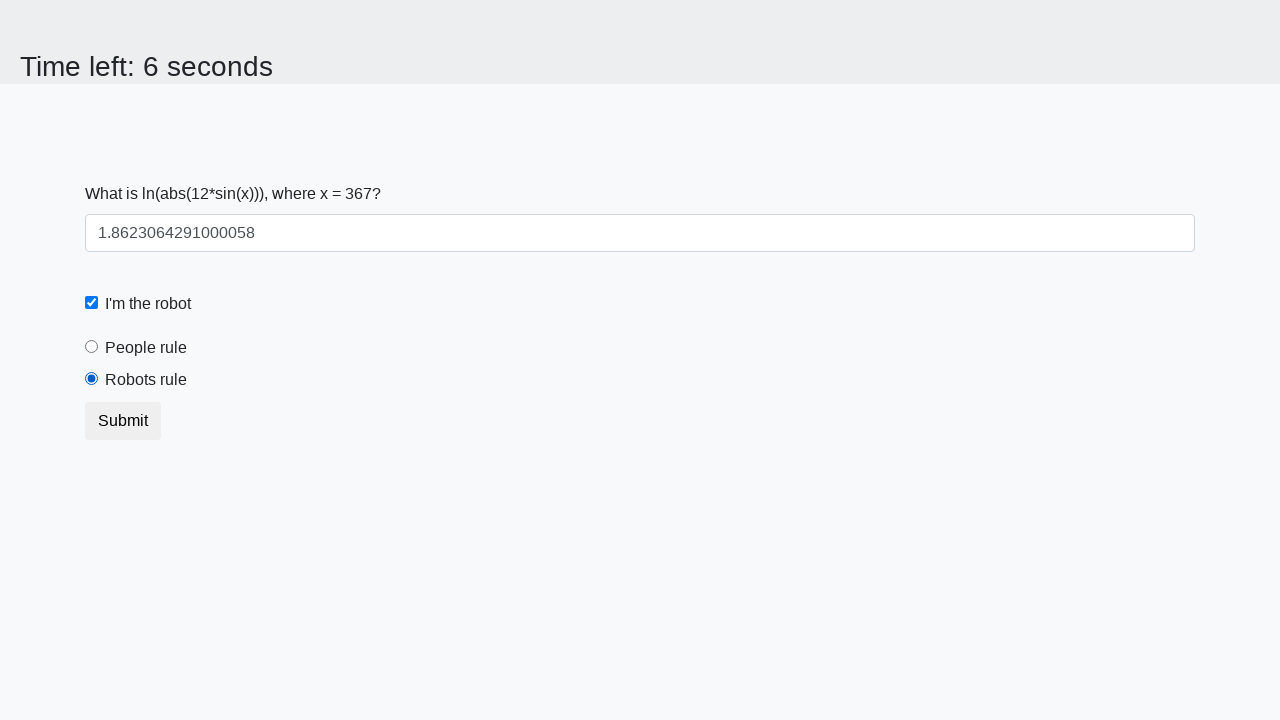

Clicked the submit button to submit the form at (123, 421) on [type='submit']
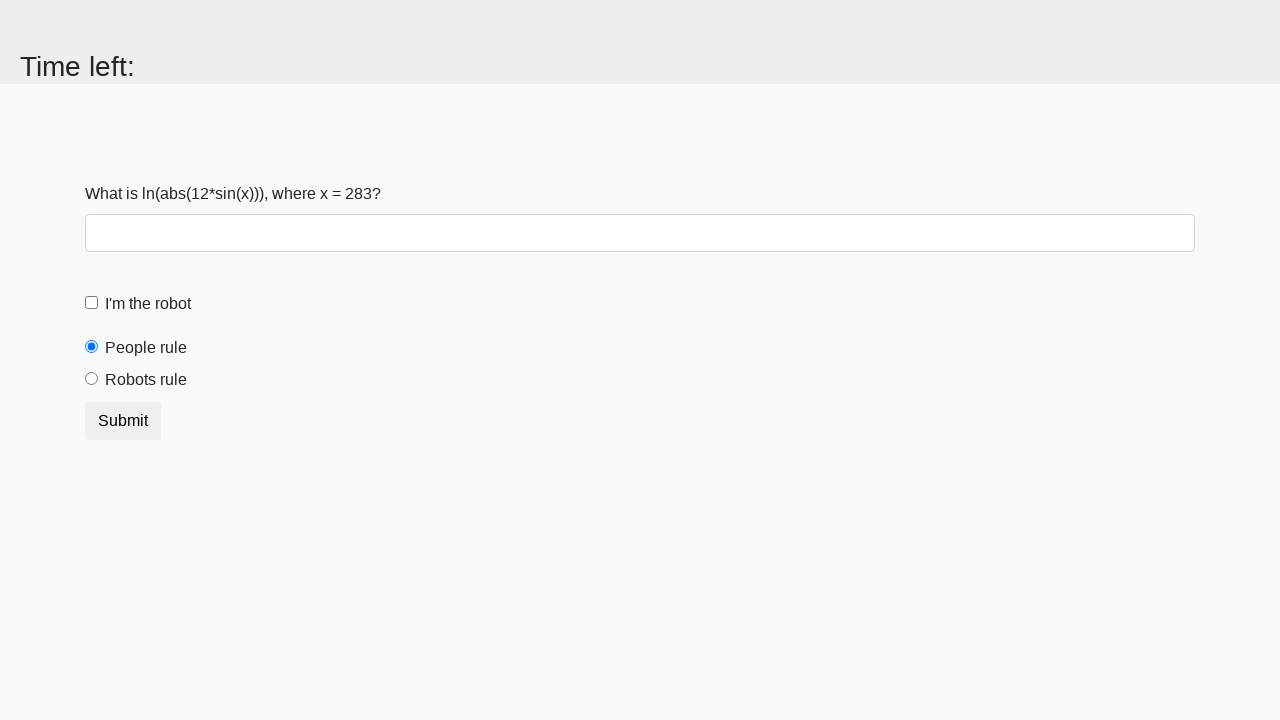

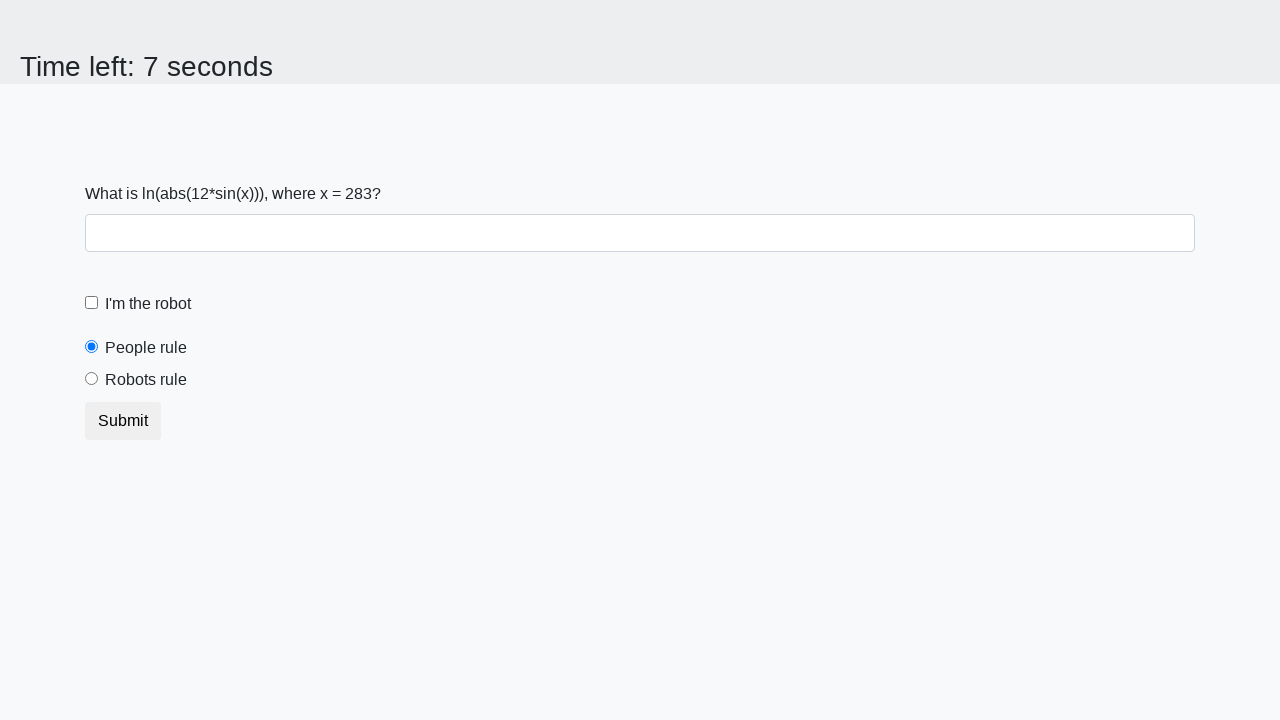